Tests drag and drop functionality within an iframe on the jQuery UI demo page by dragging an element and dropping it onto a target

Starting URL: http://jqueryui.com/droppable/

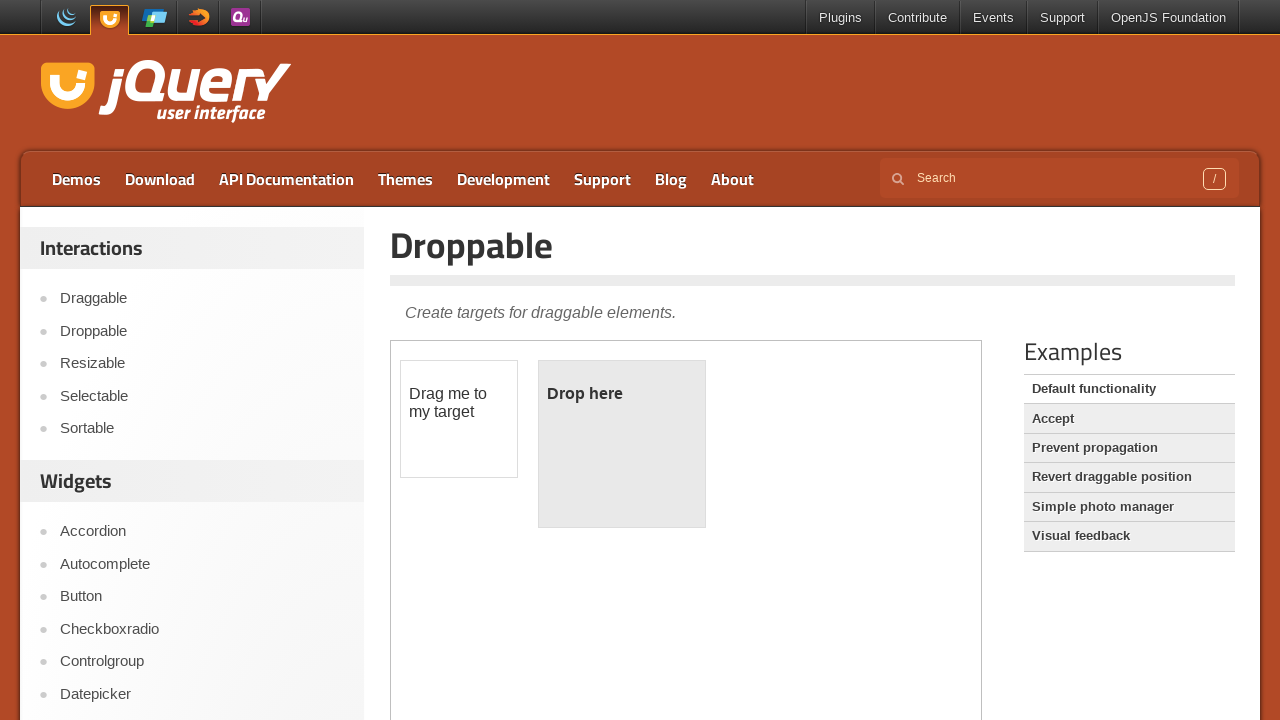

Located iframe containing drag and drop demo
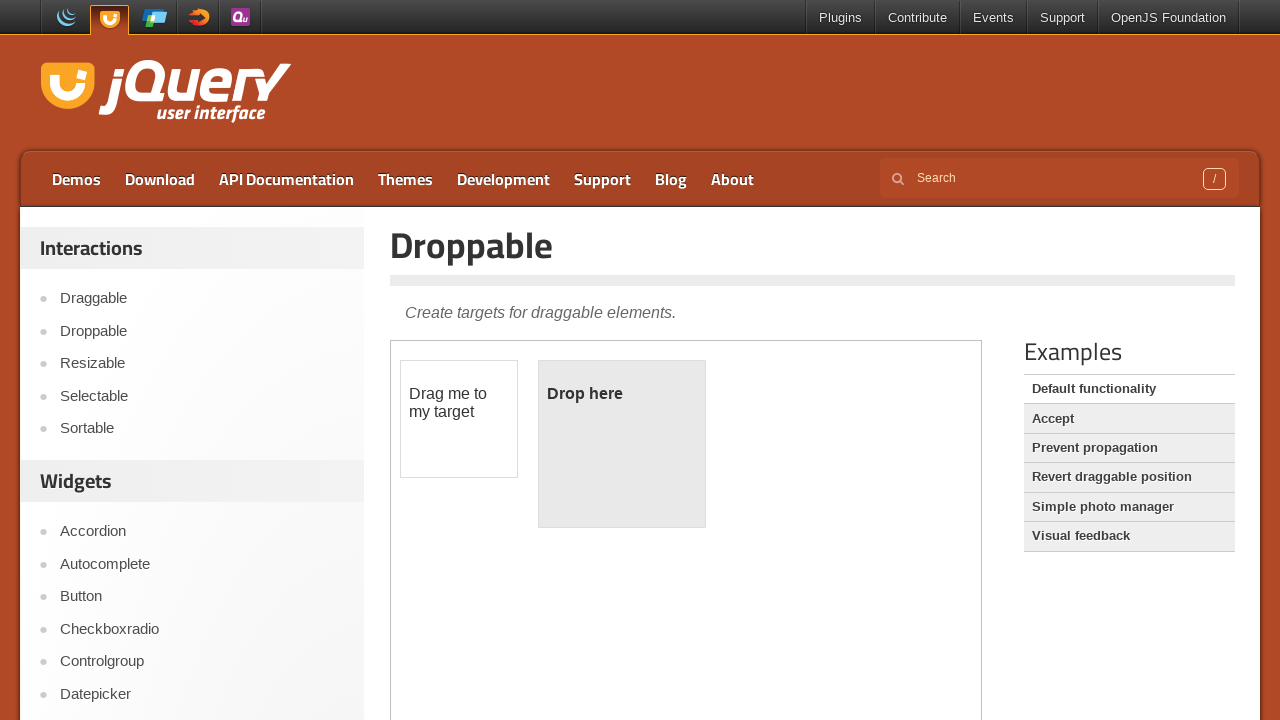

Located draggable element within iframe
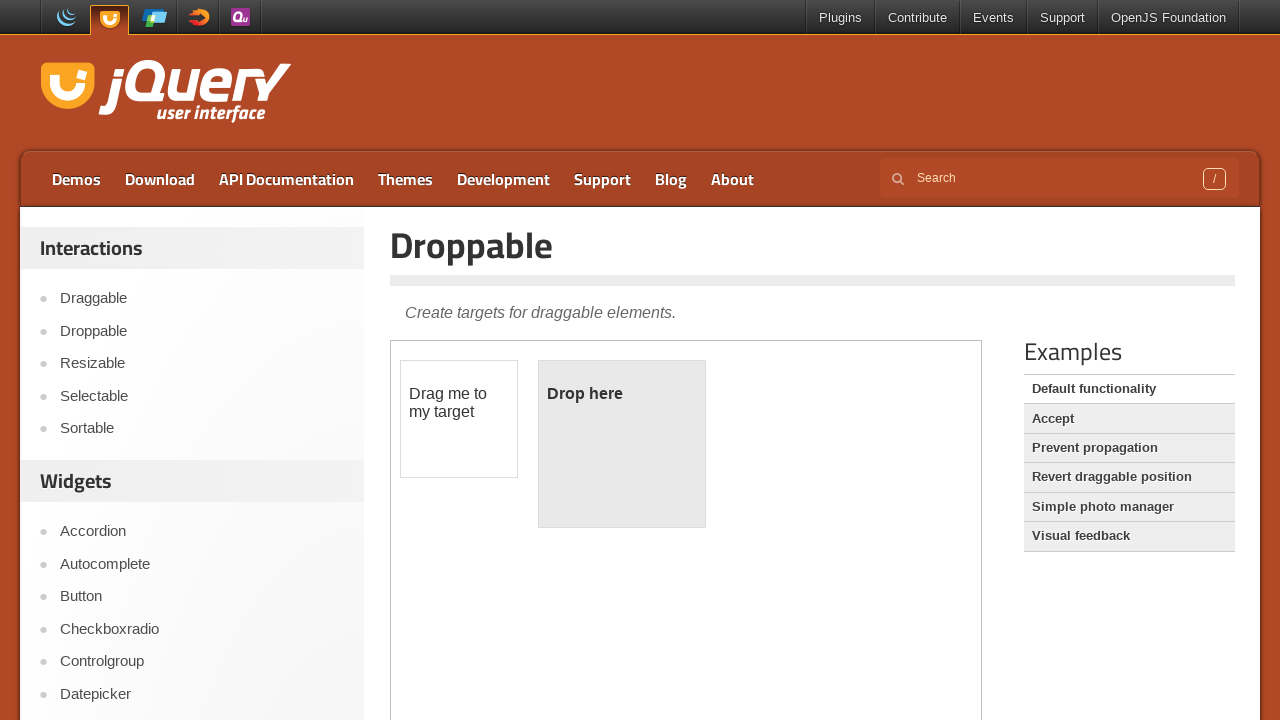

Located droppable target element within iframe
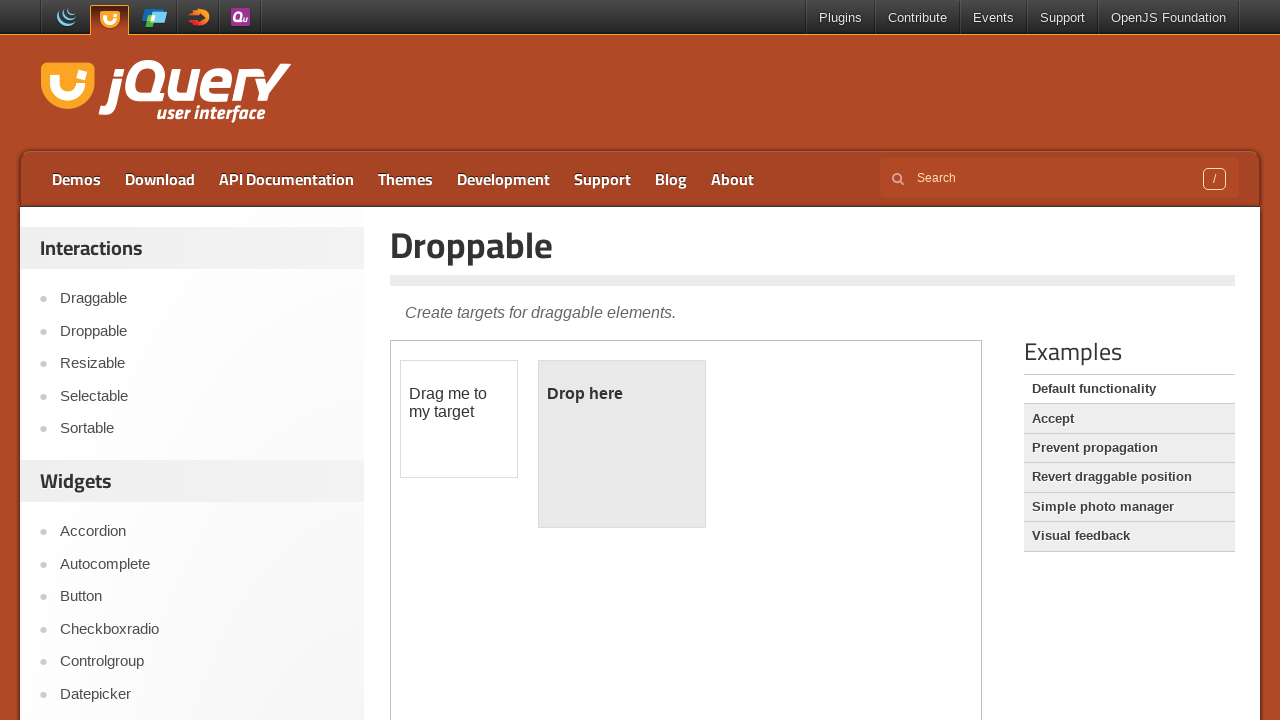

Dragged element onto droppable target at (622, 444)
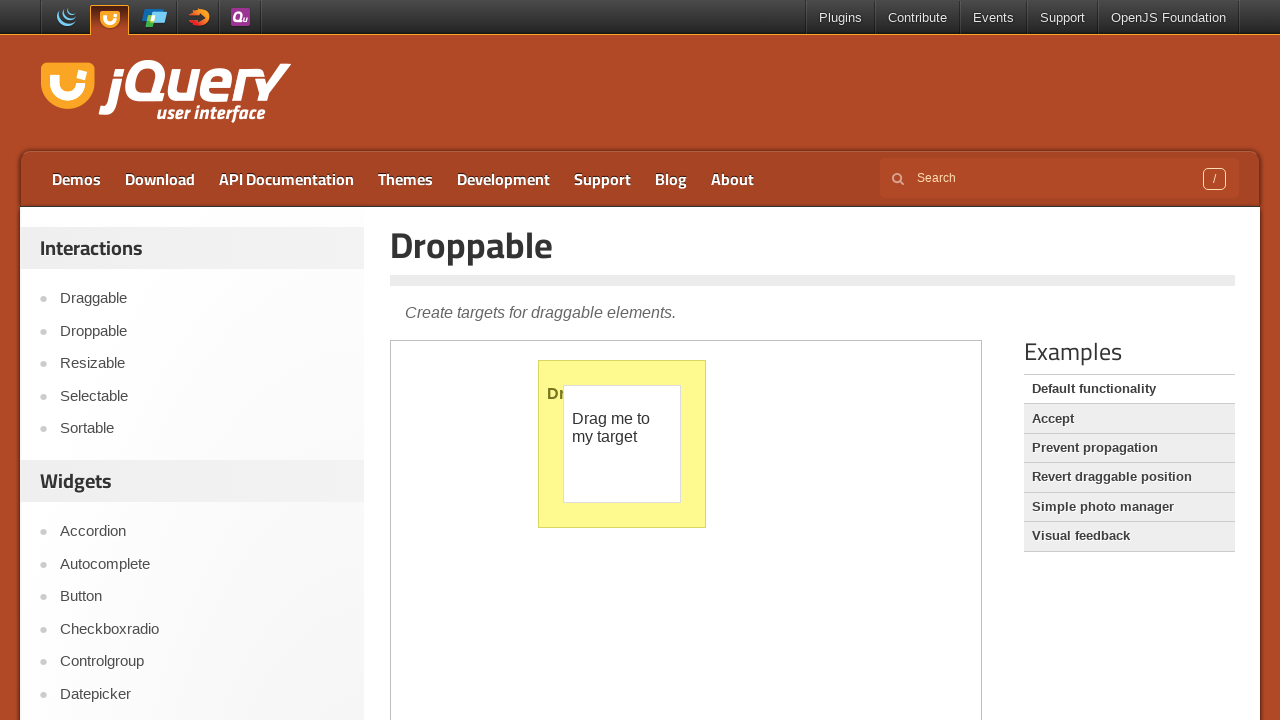

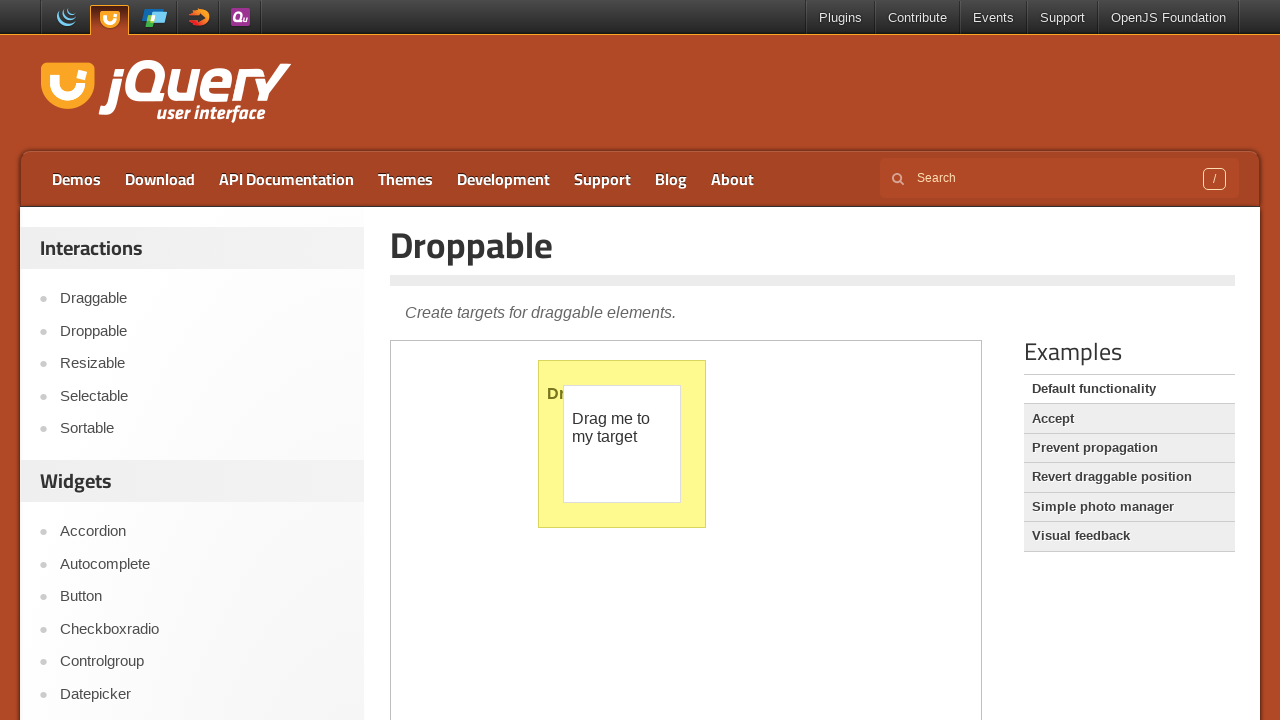